Tests navigation to the Training Support homepage and clicks the About Us link to verify page title

Starting URL: https://training-support.net

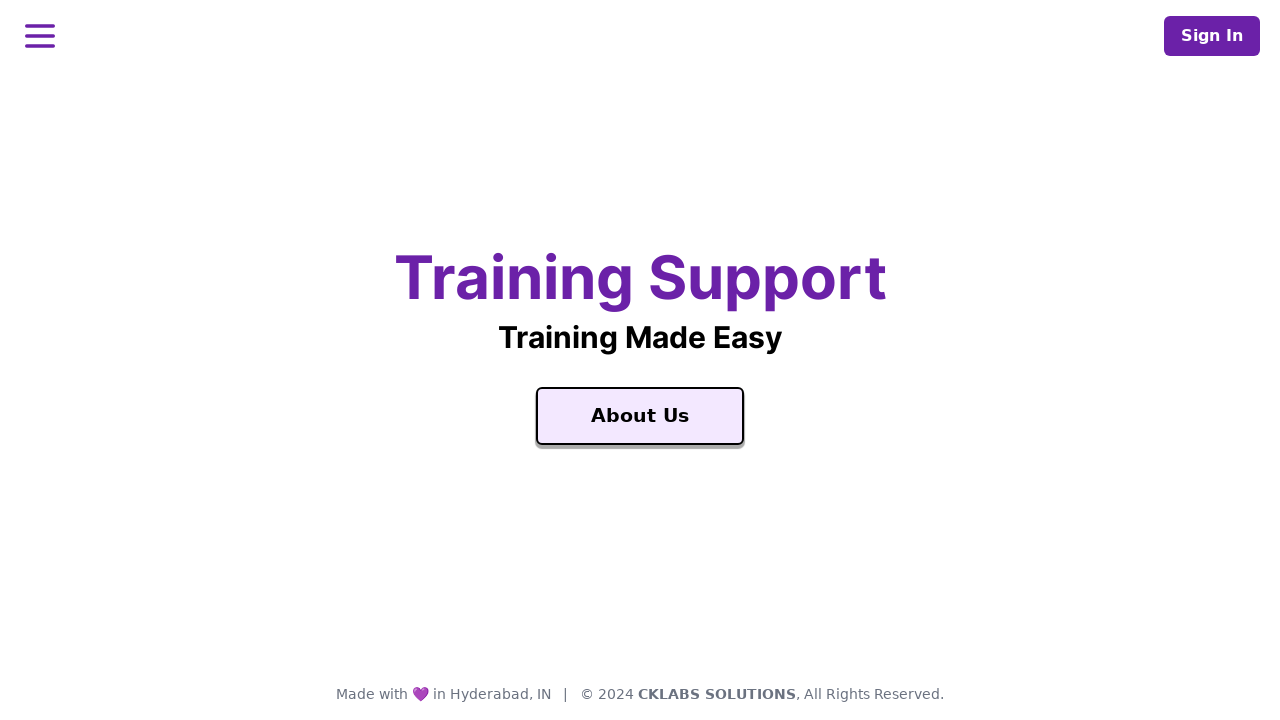

Verified page title is 'Training Support'
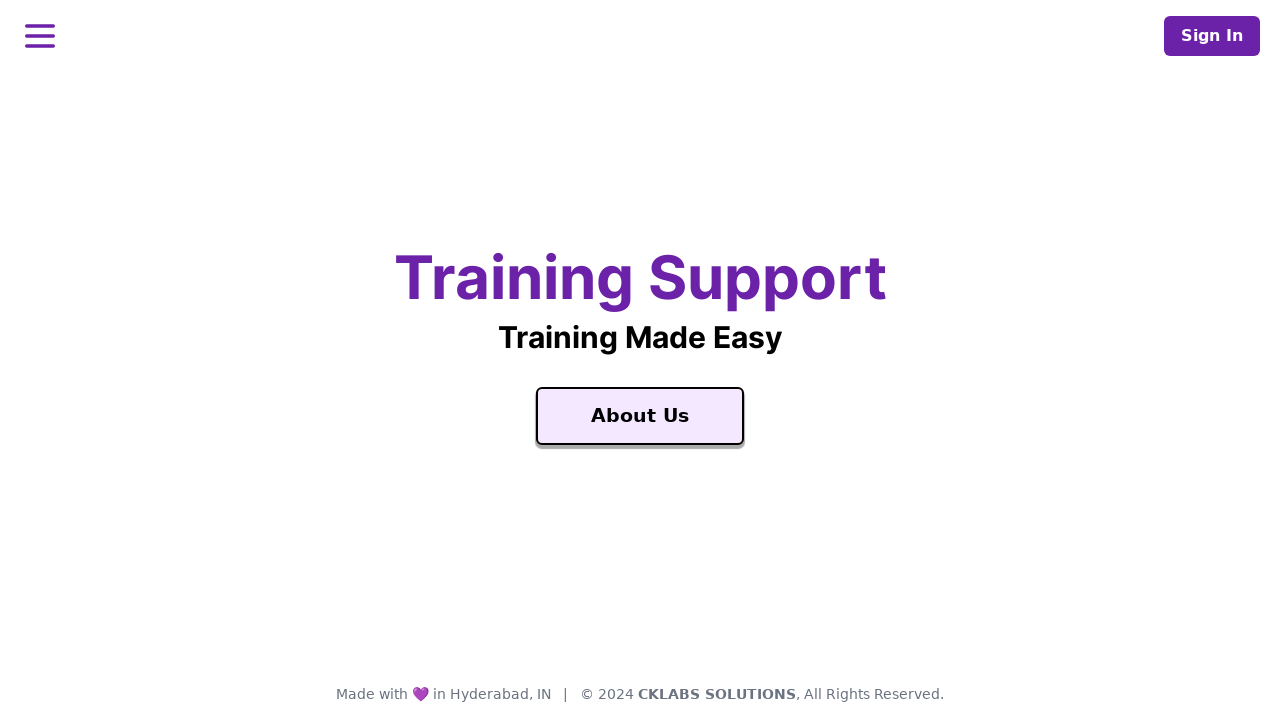

Clicked the About Us link at (640, 416) on a:has-text('About Us')
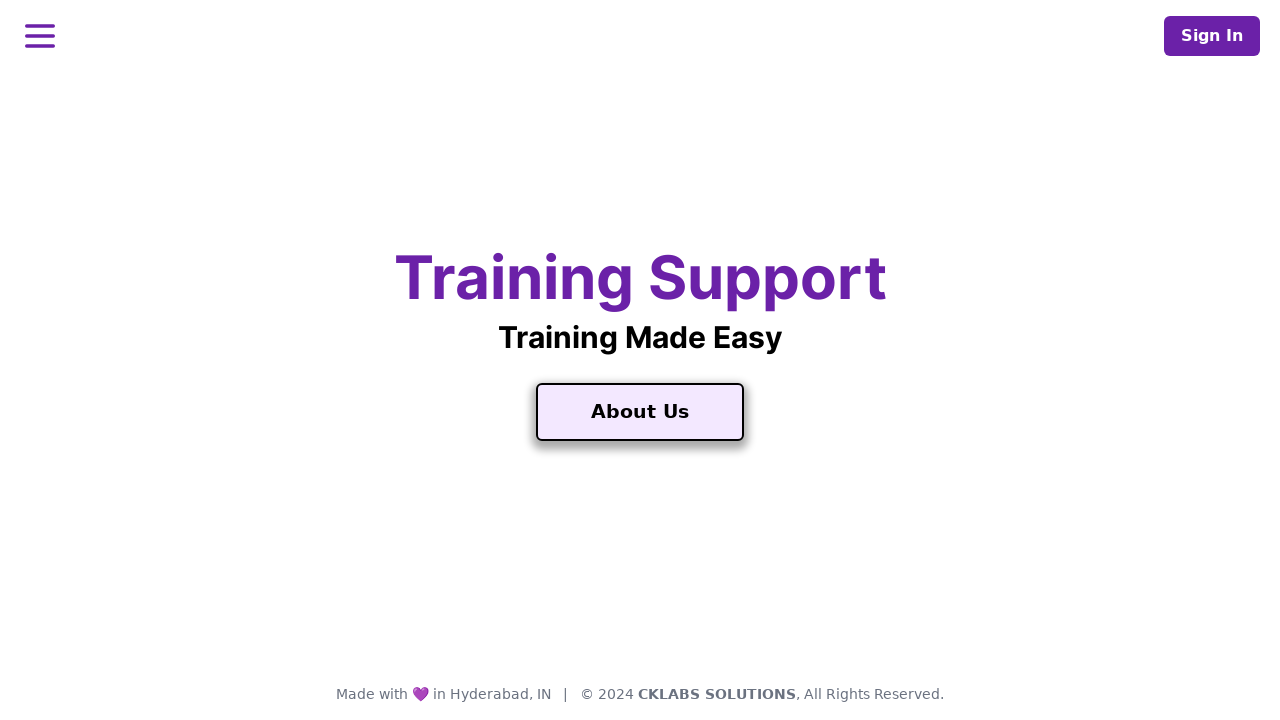

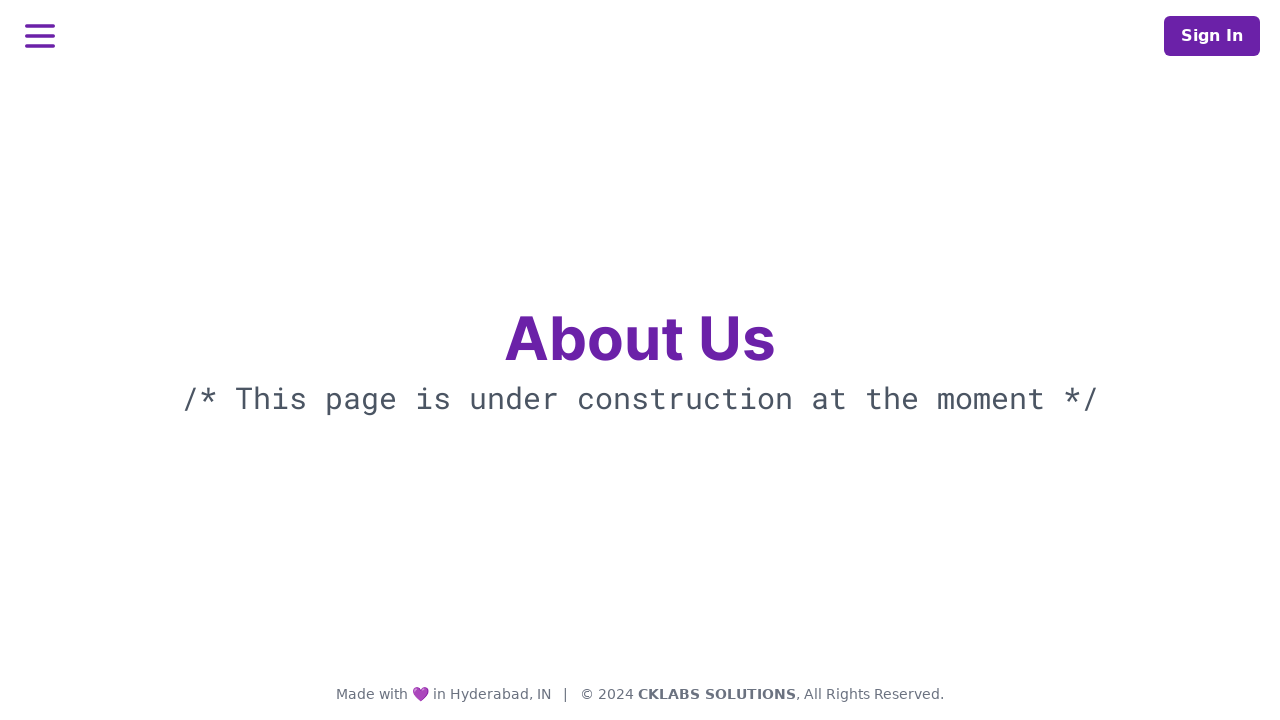